Tests file download functionality by clicking on a download link and verifying that a file is downloaded to the browser's download directory.

Starting URL: https://the-internet.herokuapp.com/download

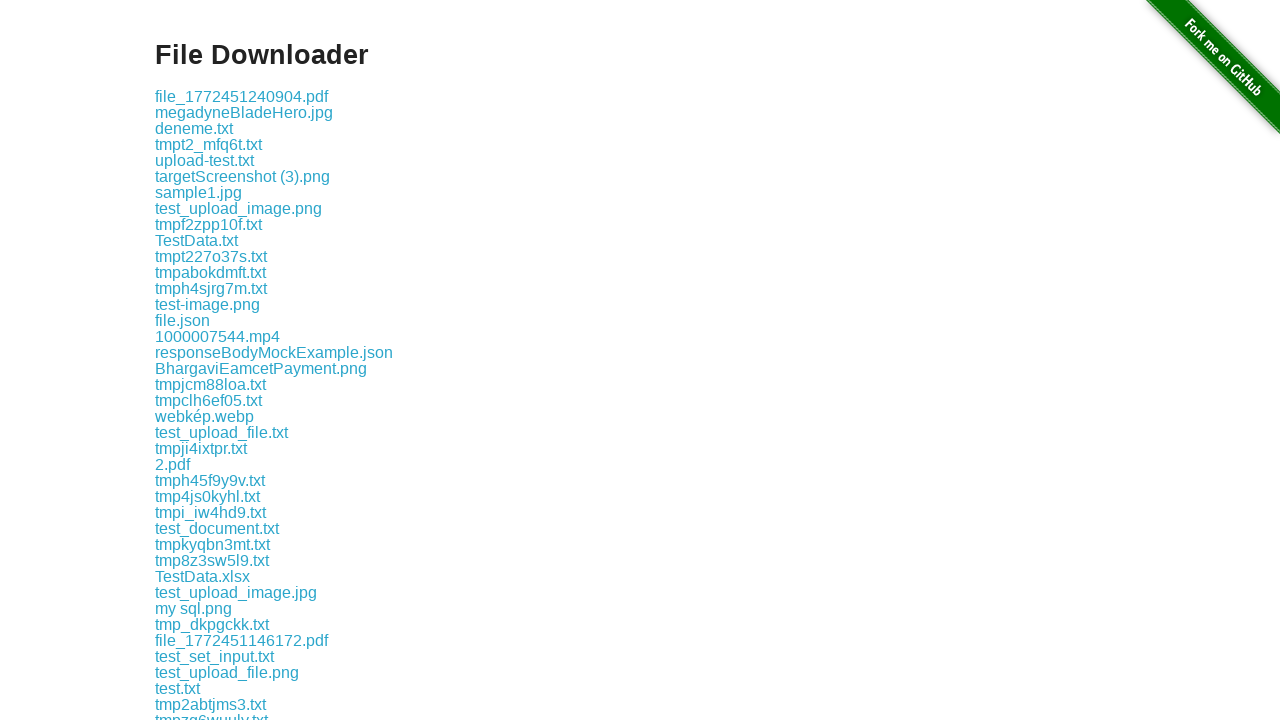

Clicked the first download link on the page at (242, 96) on .example a >> nth=0
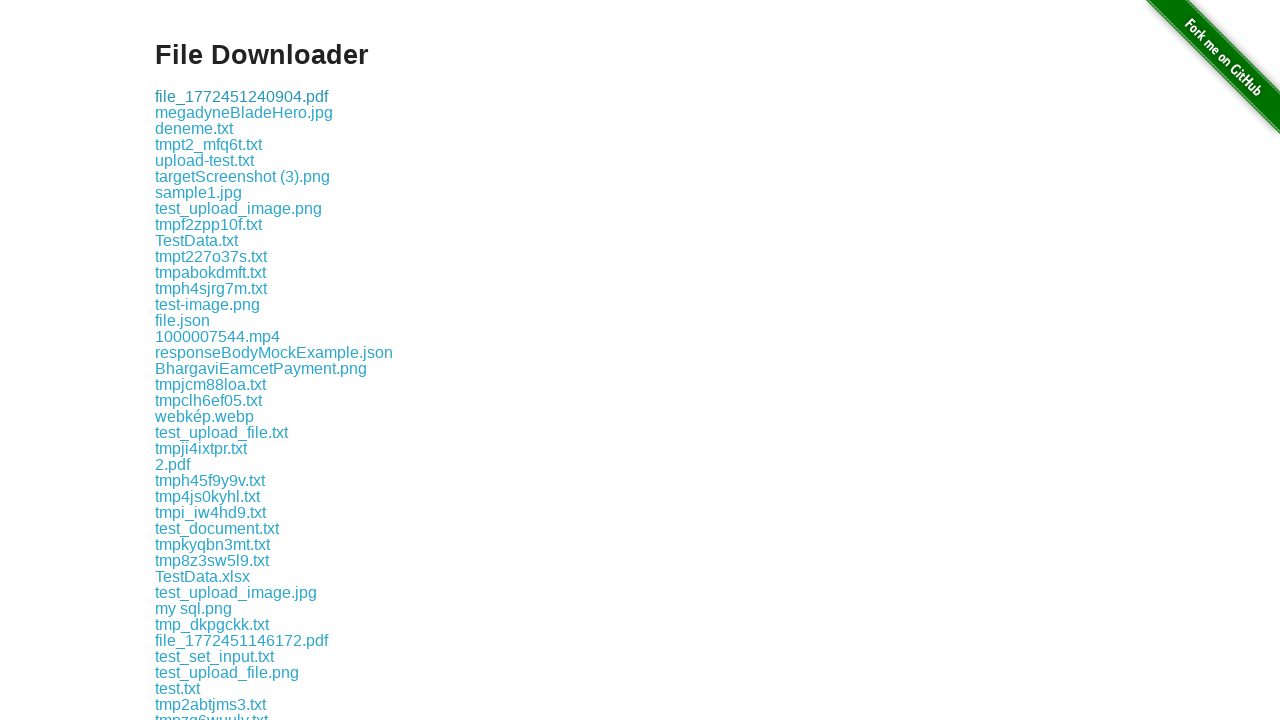

Waited 2 seconds for the download to complete
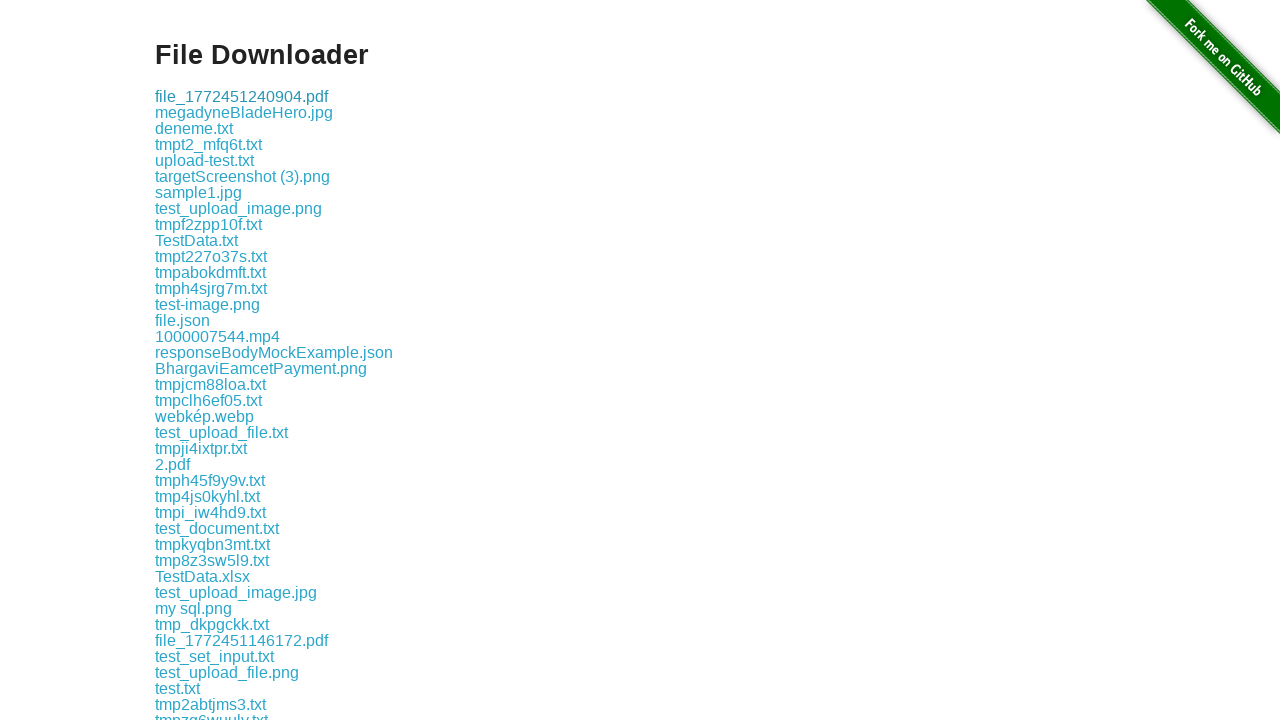

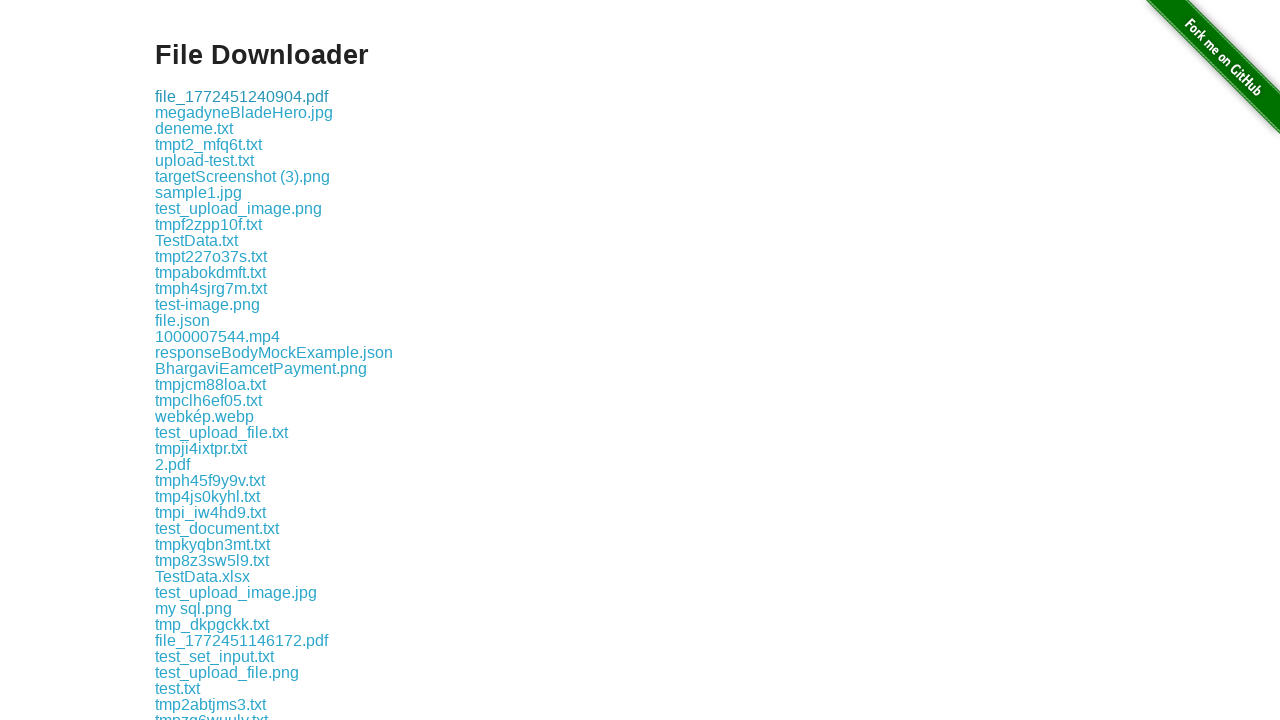